Tests action timeout override when clicking a button after an AJAX request.

Starting URL: http://uitestingplayground.com/ajax

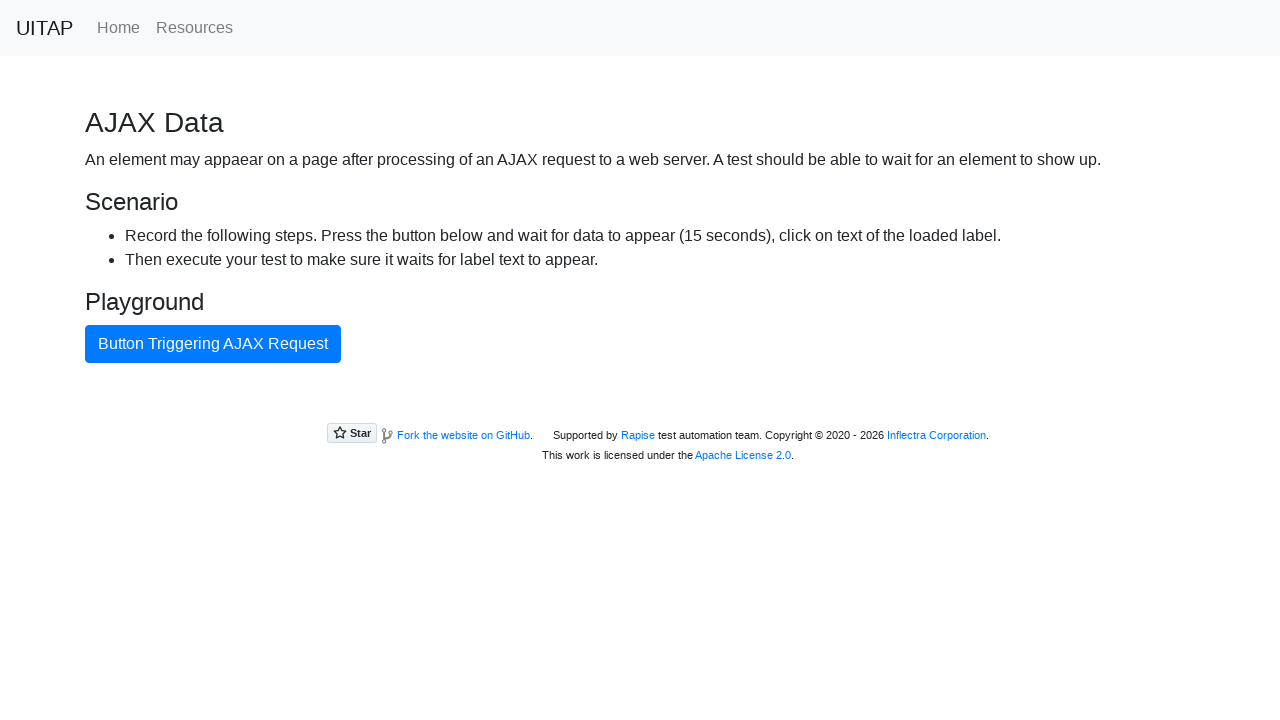

Clicked button to trigger AJAX request at (213, 344) on internal:text="Button Triggering AJAX Request"i
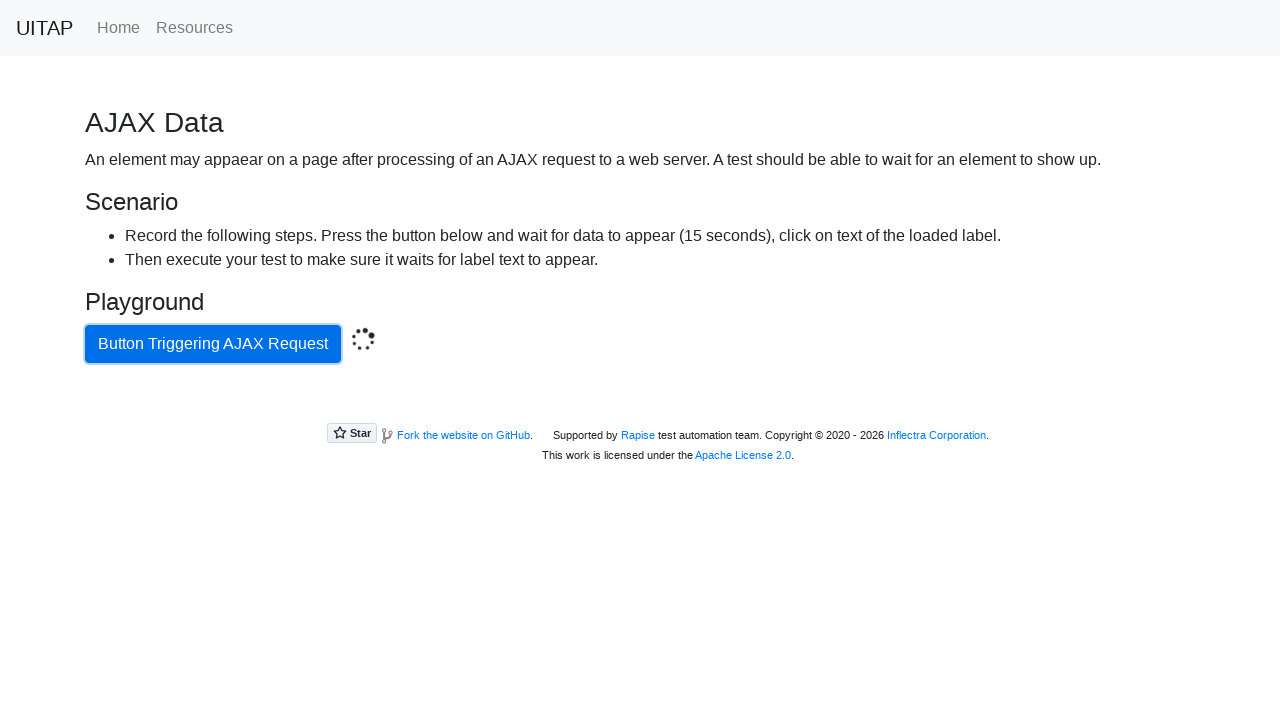

Clicked success button with 16 second timeout override (exceeding default 5 second action timeout) at (640, 405) on .bg-success
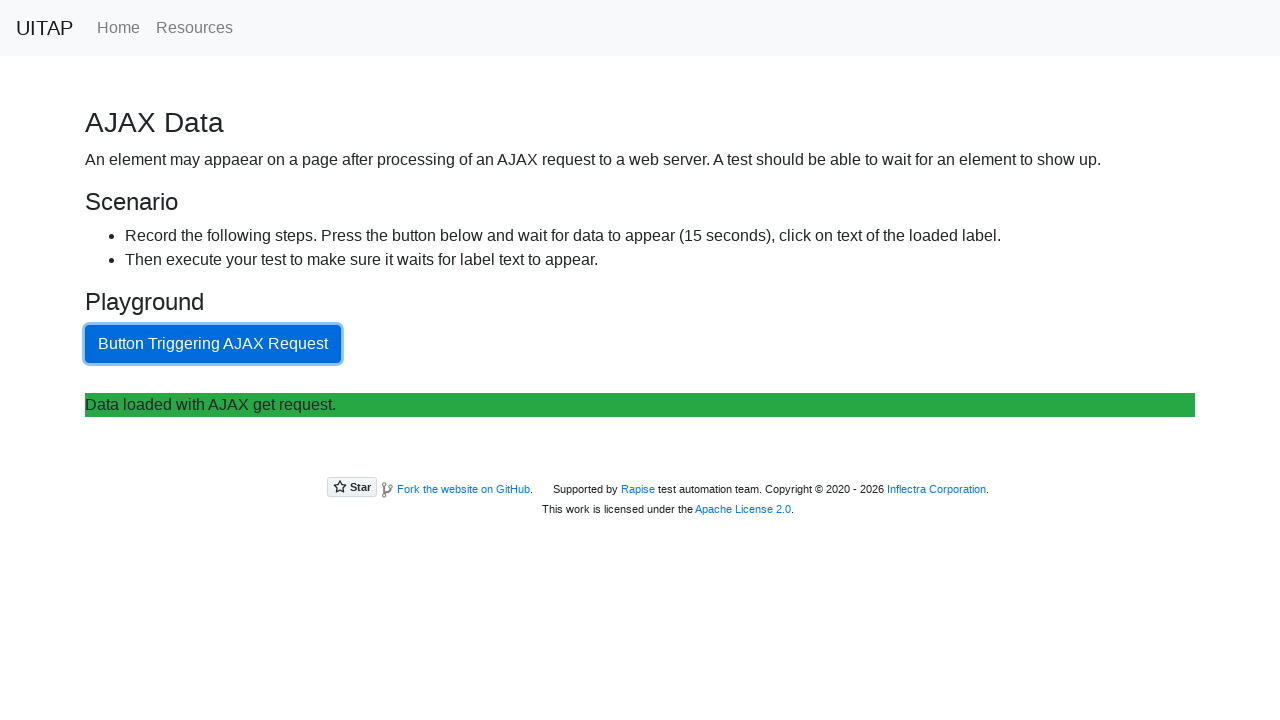

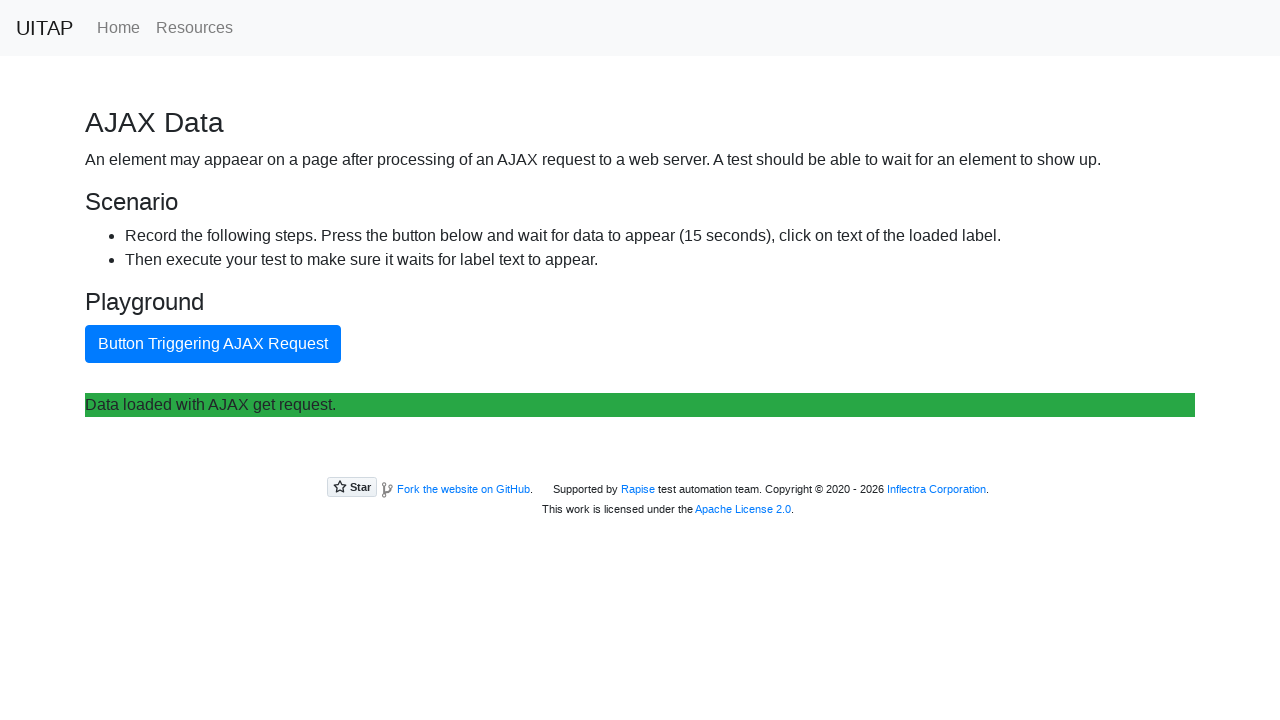